Tests dropdown selection by finding all options, iterating through them to find "Option 1", clicking it, and verifying the selection was made correctly.

Starting URL: http://the-internet.herokuapp.com/dropdown

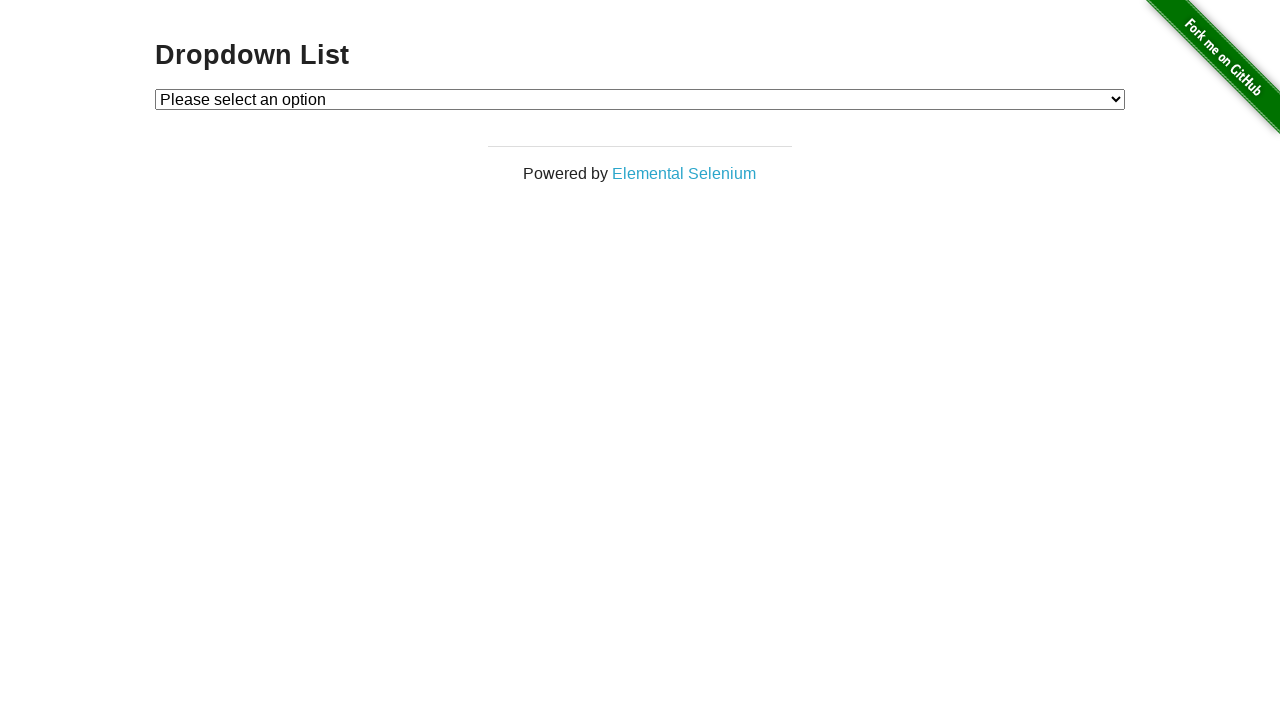

Waited for dropdown element to be visible
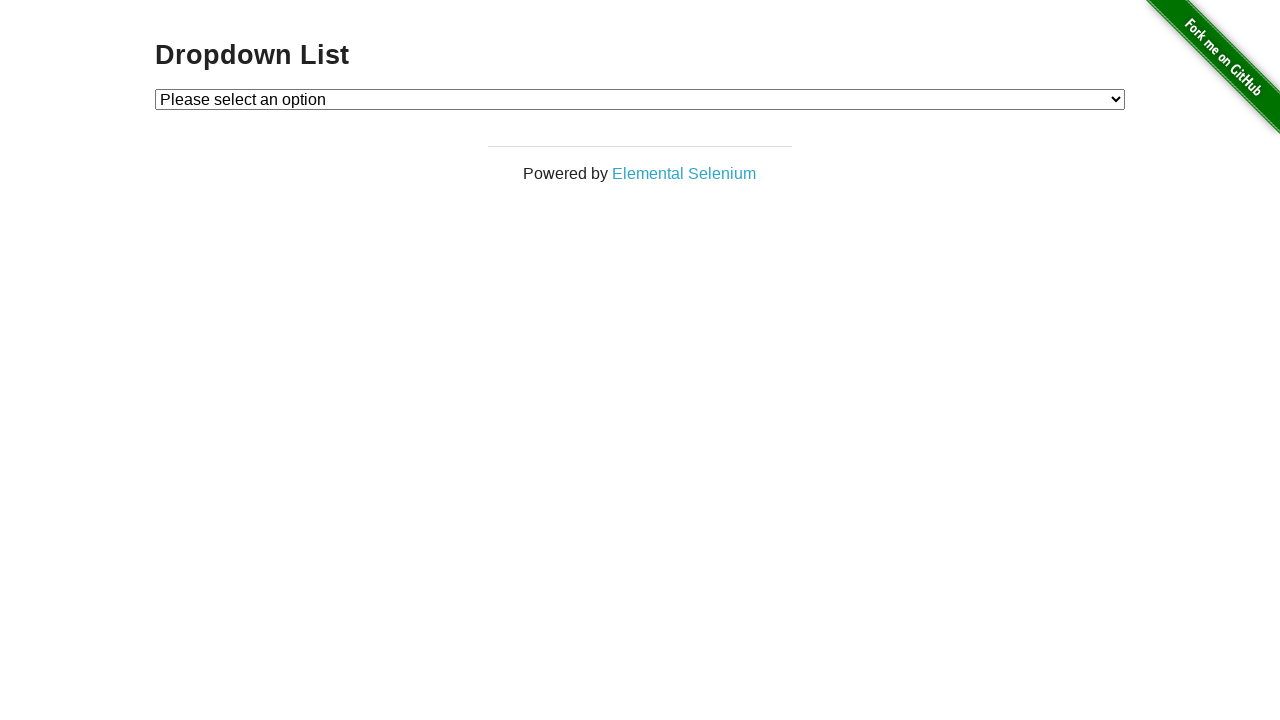

Selected 'Option 1' from dropdown on #dropdown
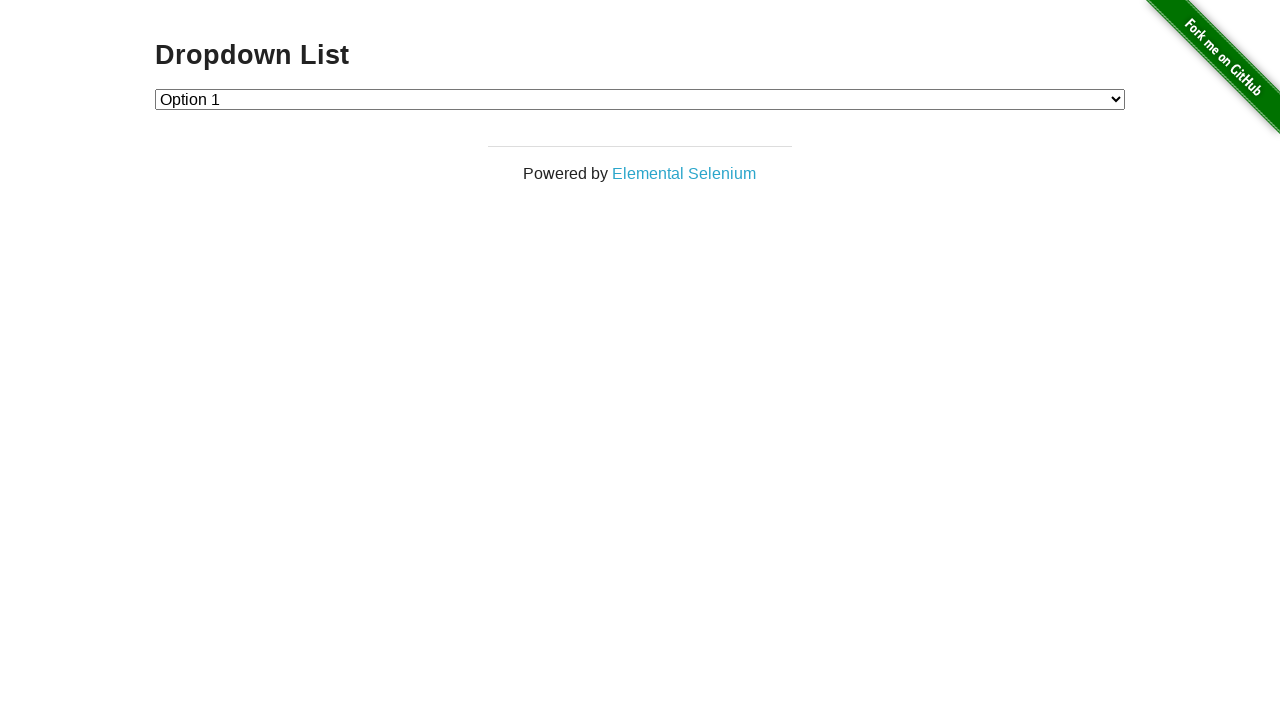

Retrieved the selected dropdown option
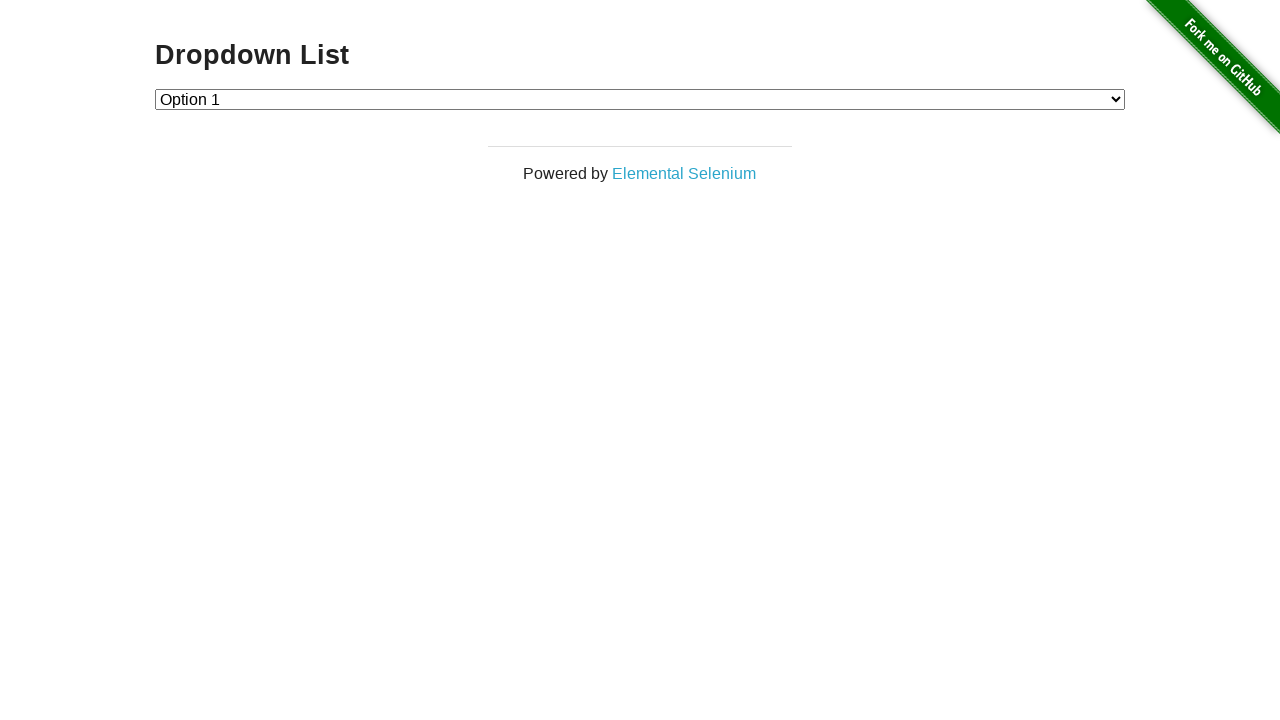

Verified that 'Option 1' is selected in dropdown
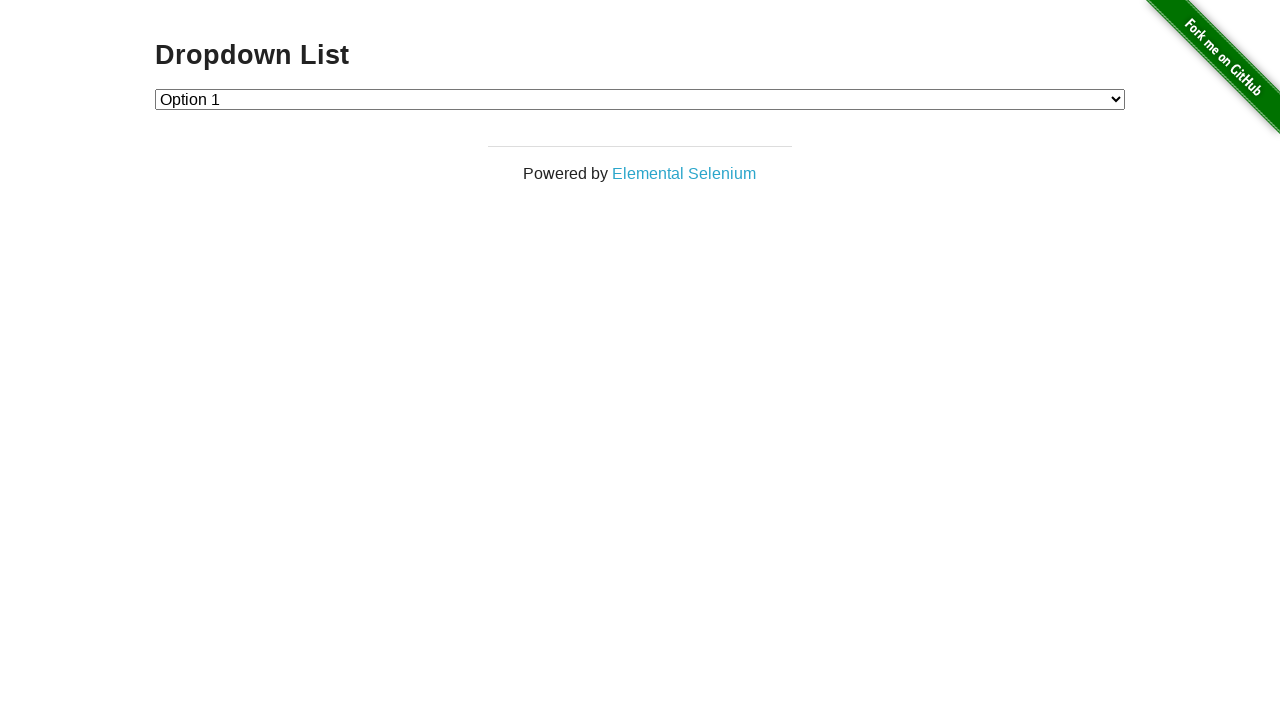

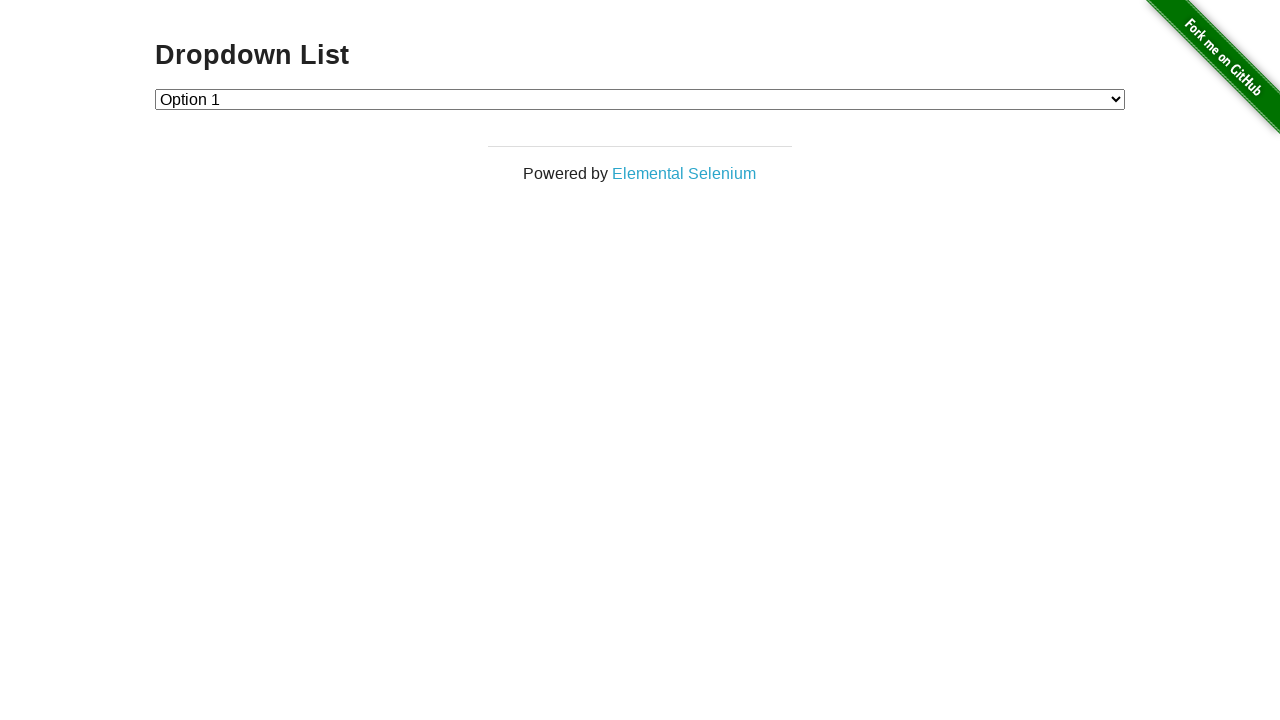